Tests navigation to the Link Page and verifies the page header is displayed correctly

Starting URL: https://kristinek.github.io/site/examples/po

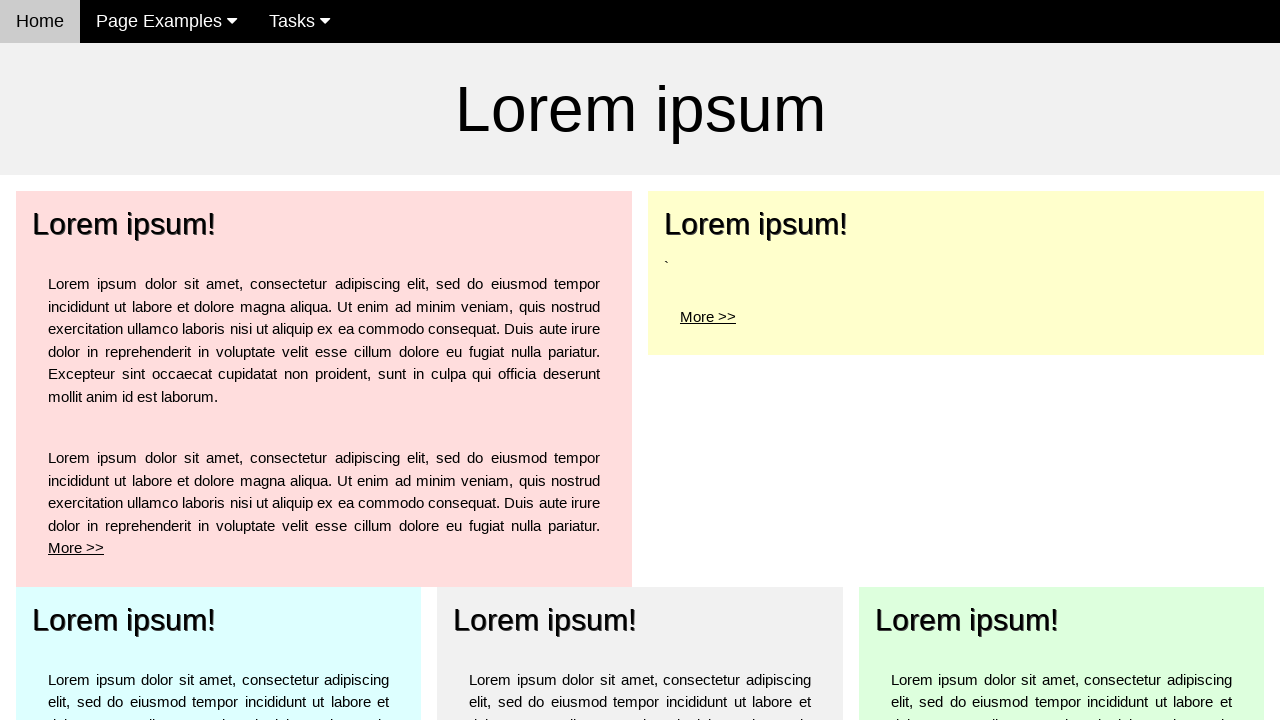

Navigated to the starting URL https://kristinek.github.io/site/examples/po
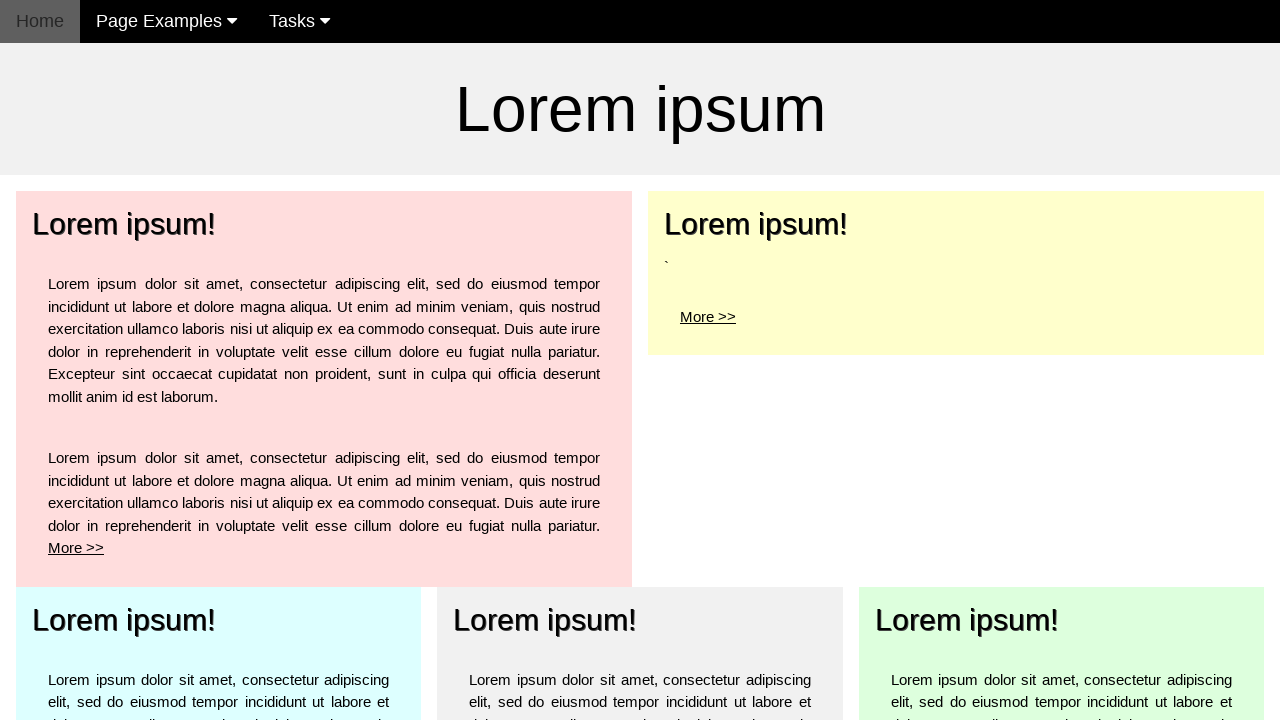

Located the h1 header element
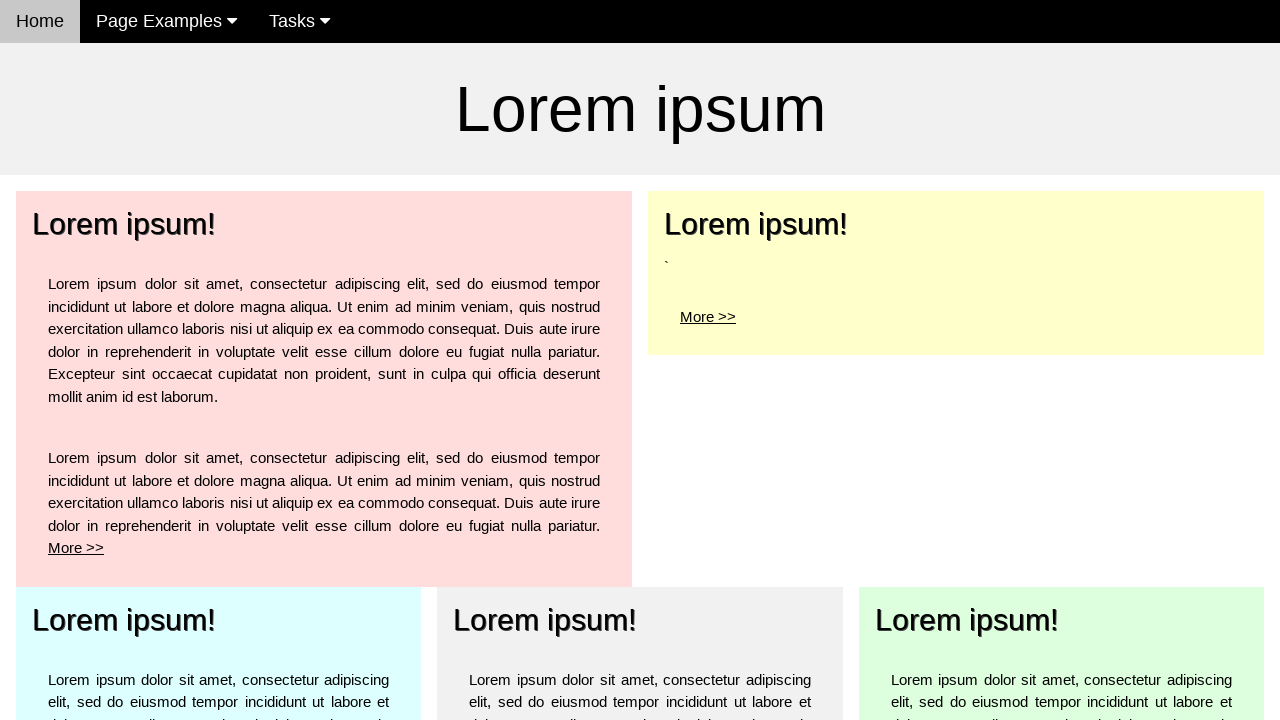

Verified page header displays 'Lorem ipsum' correctly
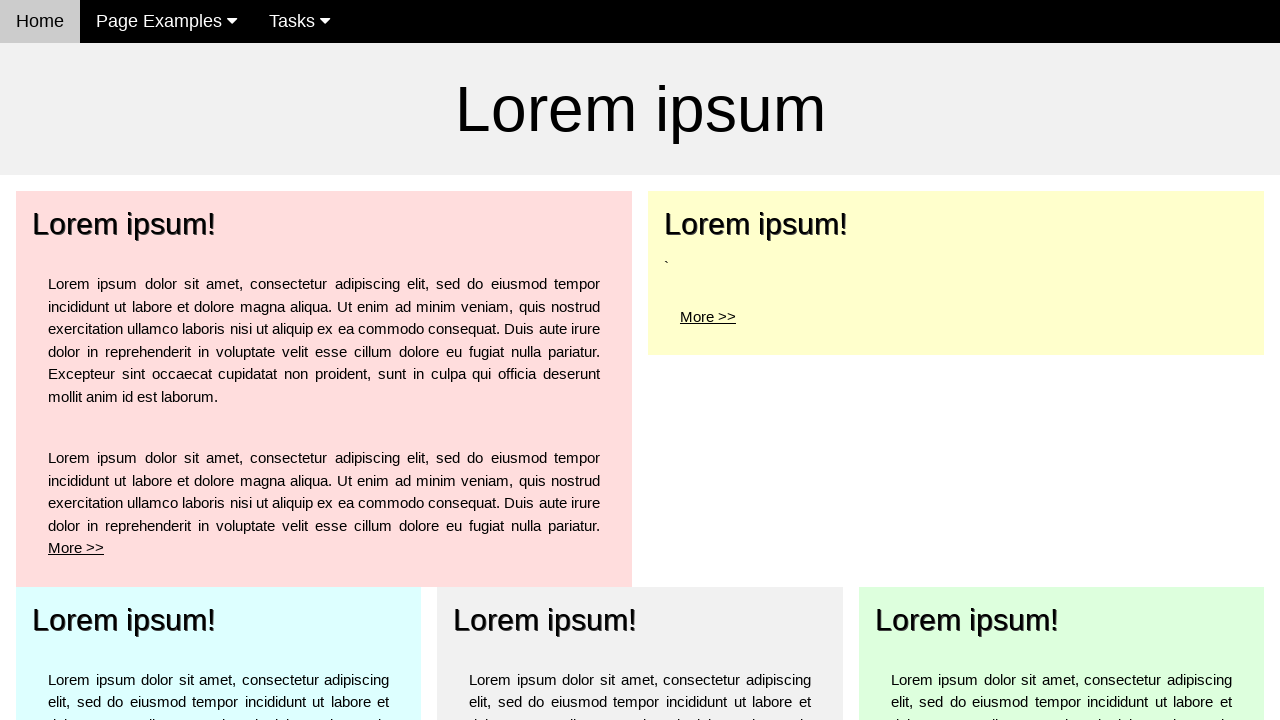

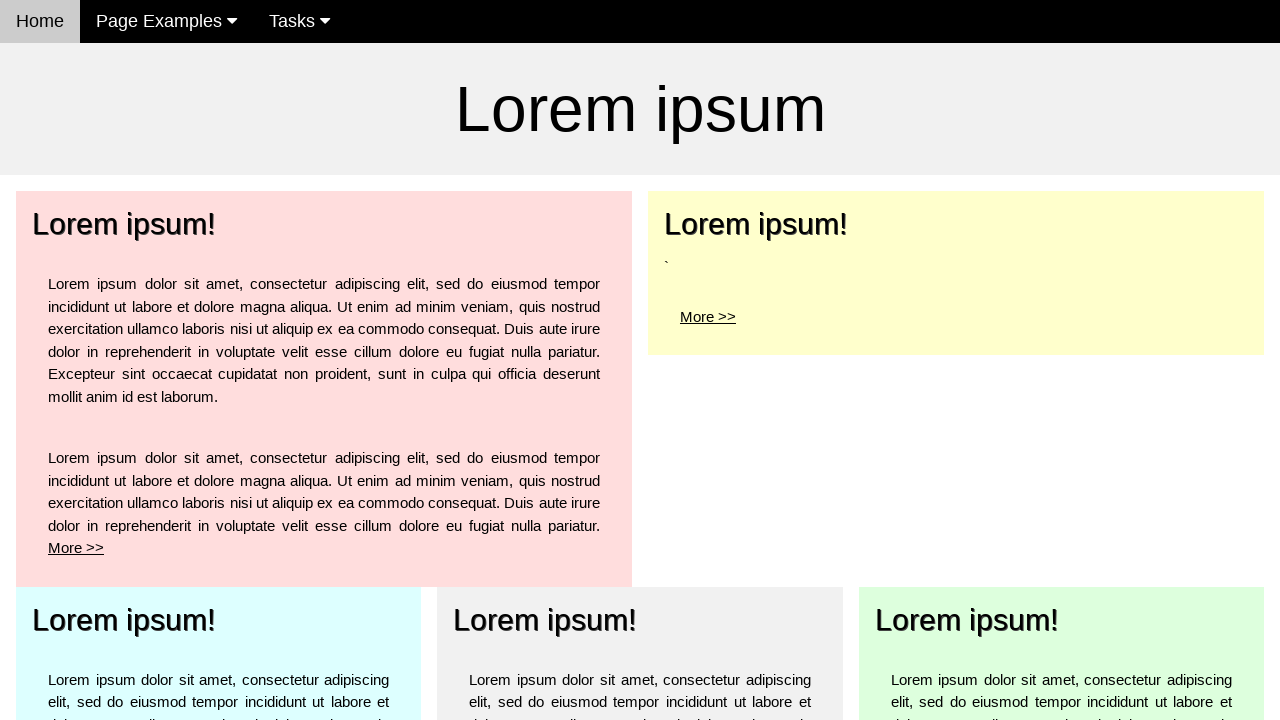